Tests scrolling functionality by scrolling to the bottom of the page and back to the top

Starting URL: https://www.flipkart.com/

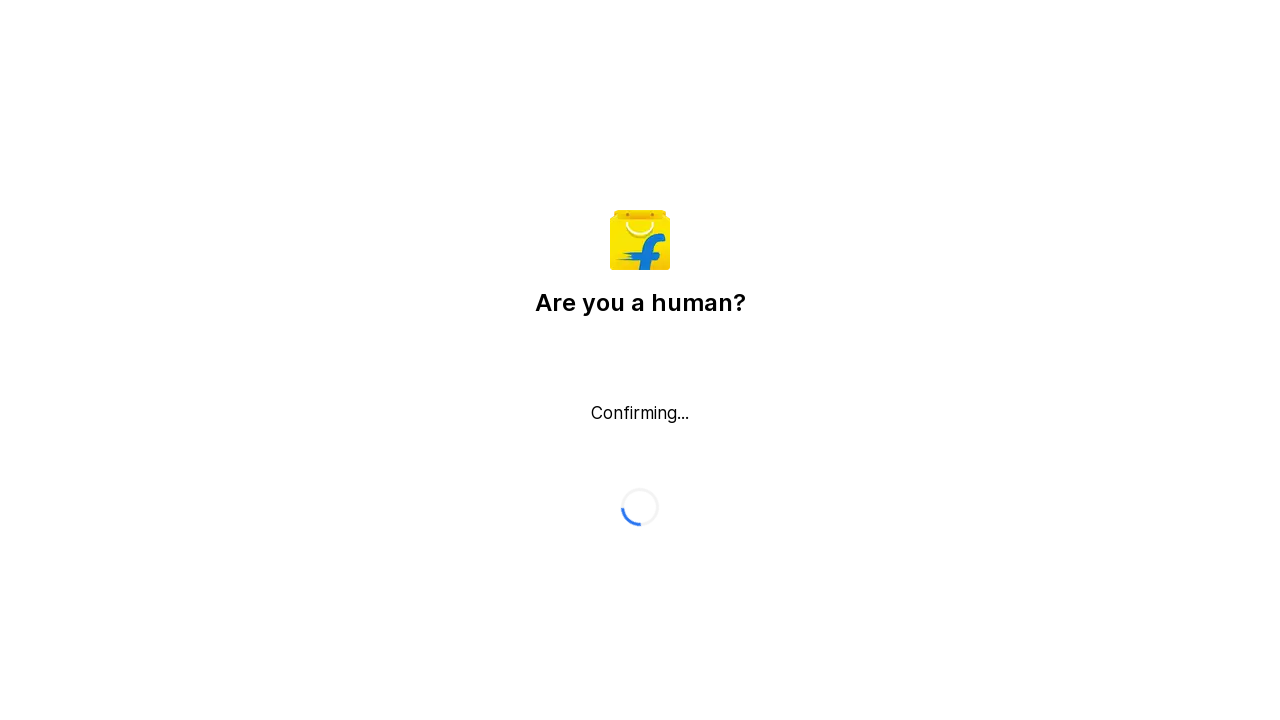

Scrolled to bottom of Flipkart page
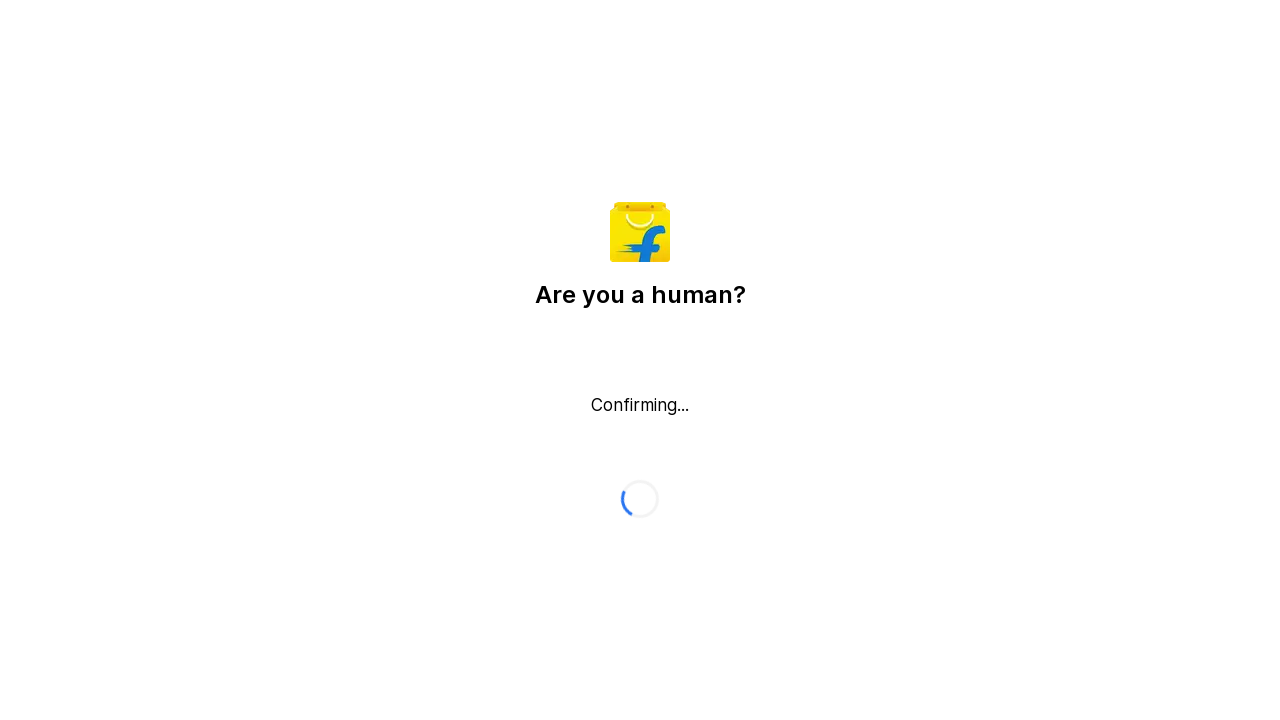

Waited 2 seconds for page content to settle
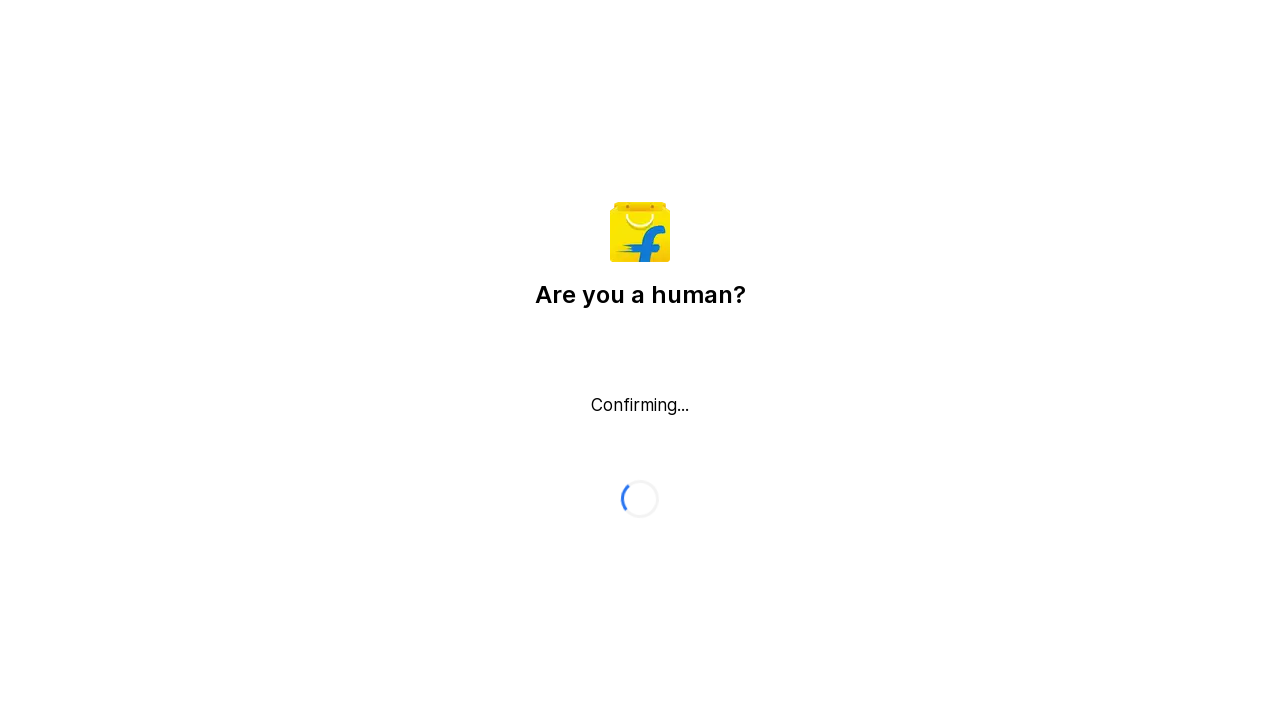

Scrolled back to top of Flipkart page
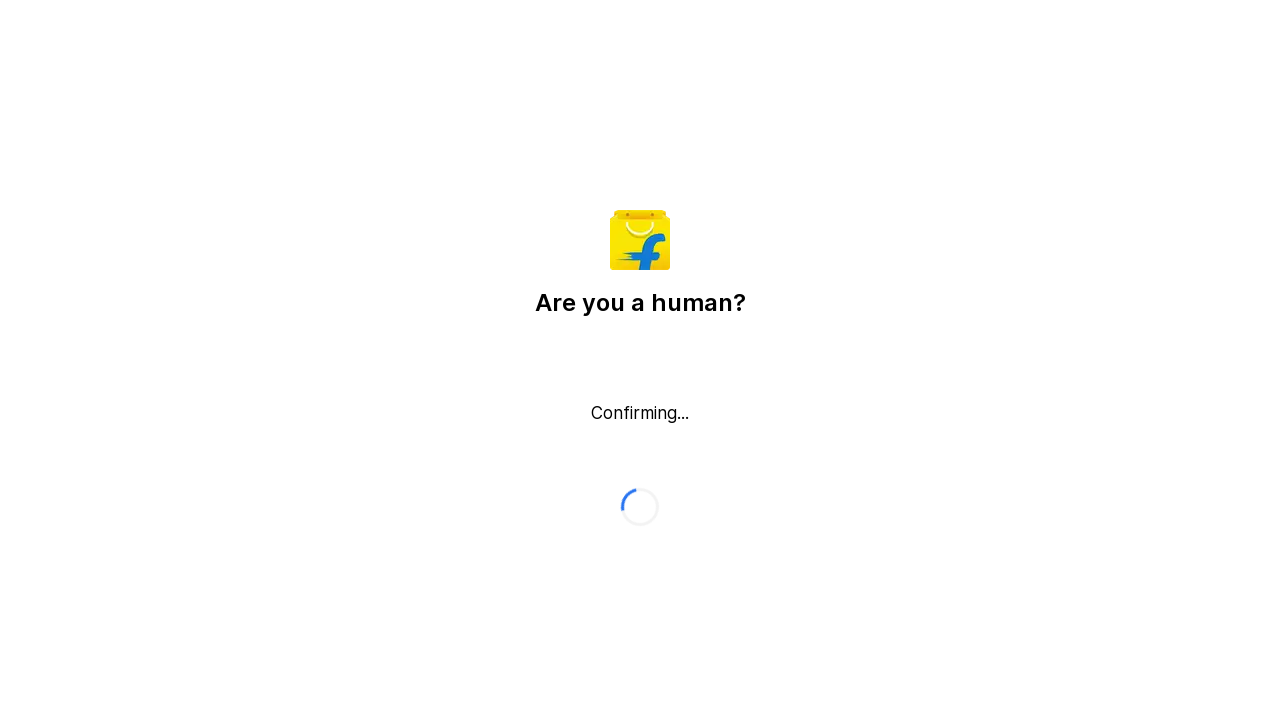

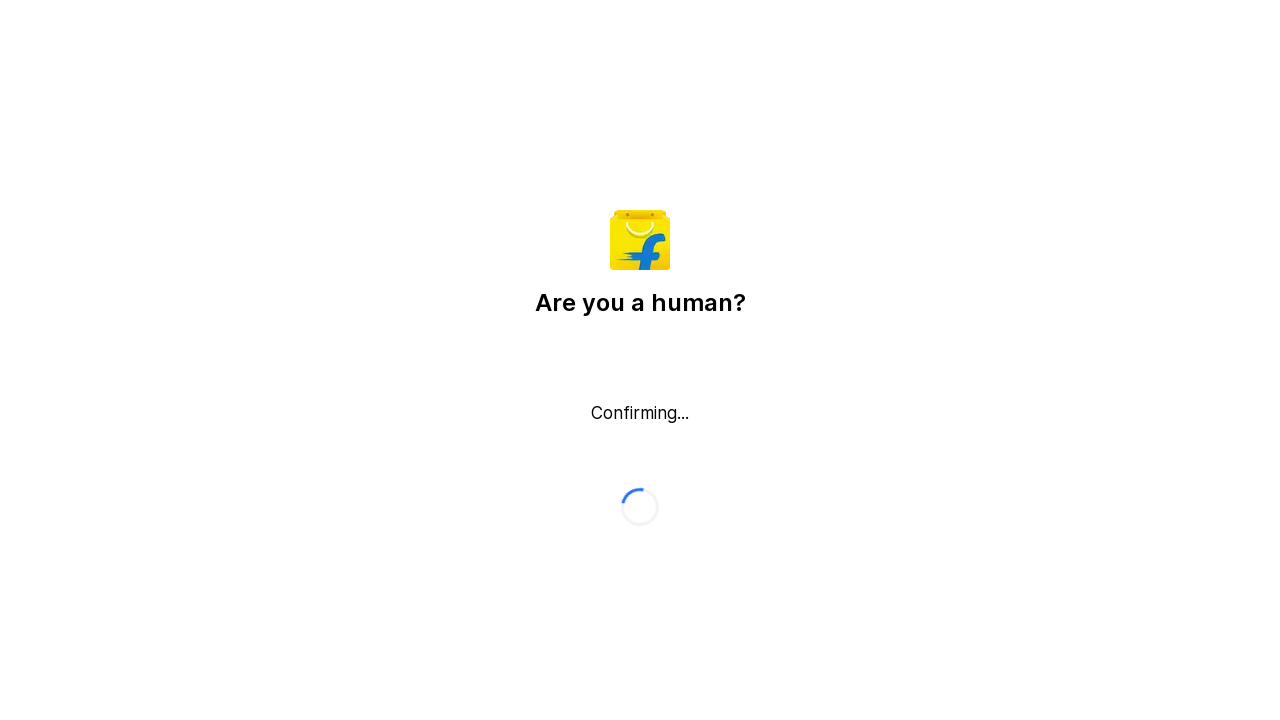